Tests explicit wait functionality by clicking a first button, then waiting for a second button to become clickable before retrieving its text.

Starting URL: https://www.leafground.com/waits.xhtml

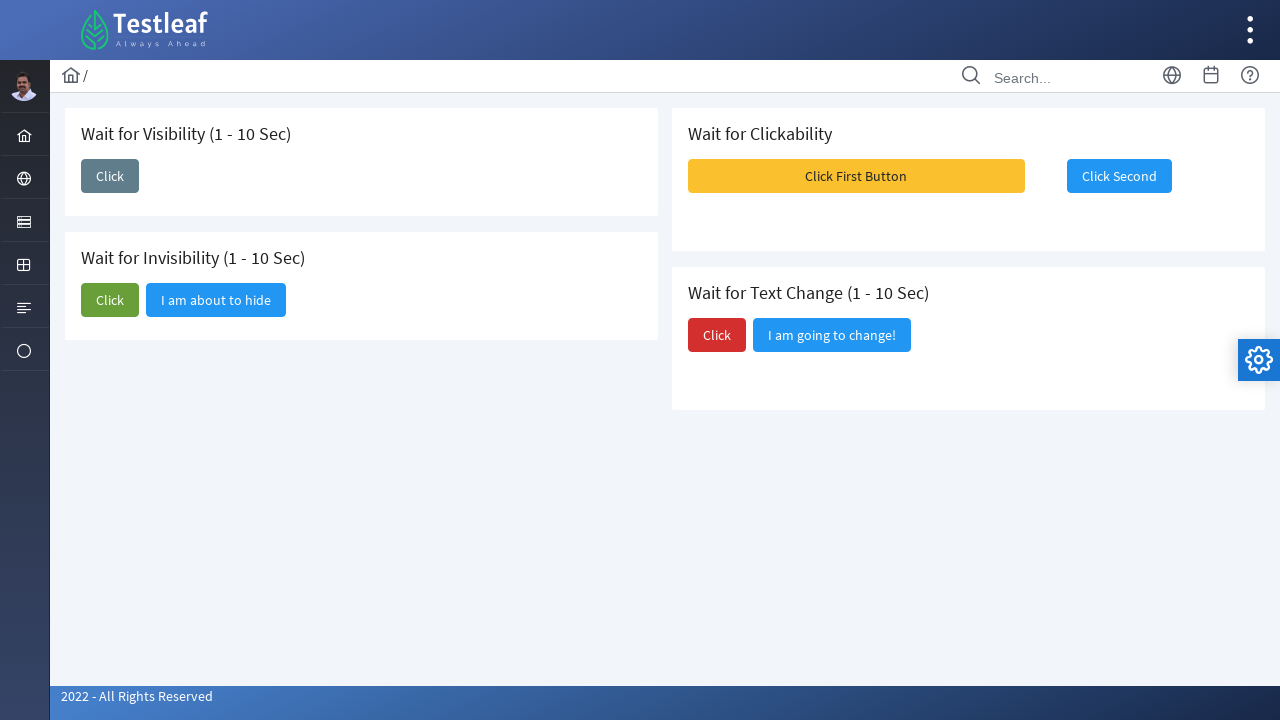

Navigated to waits test page
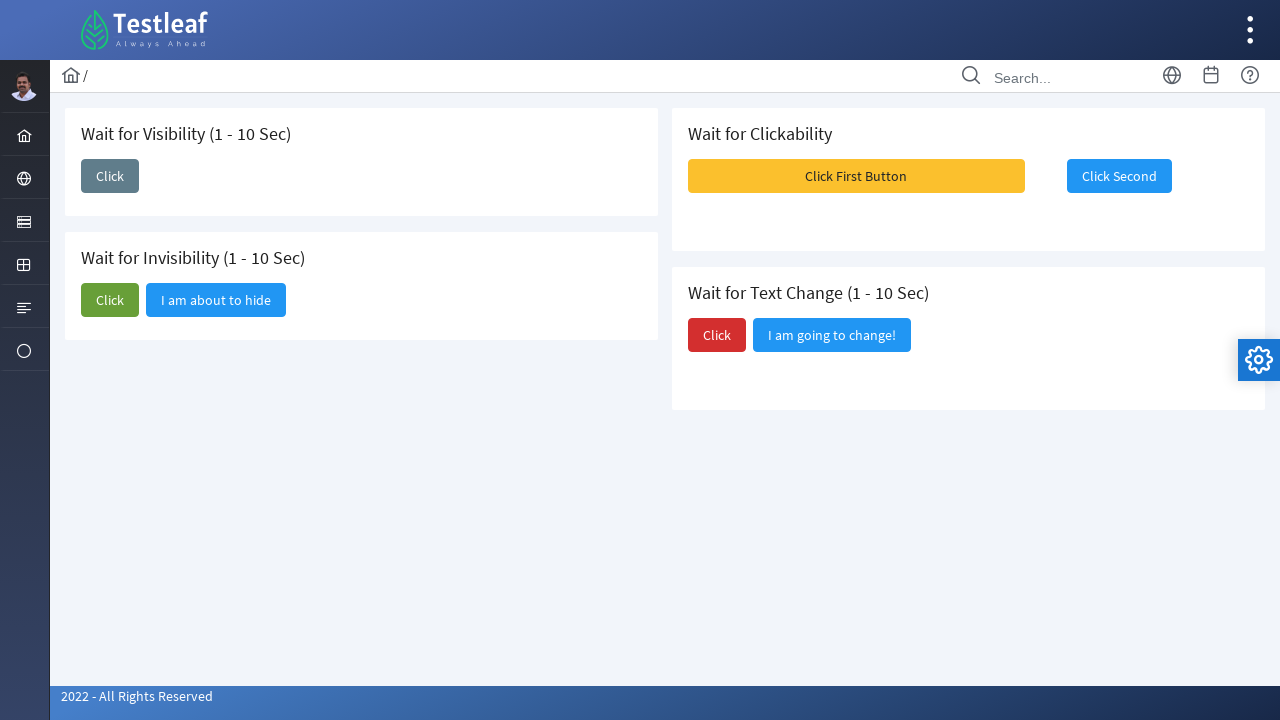

Clicked the first button to trigger the wait condition at (856, 176) on xpath=//span[text()='Click First Button']
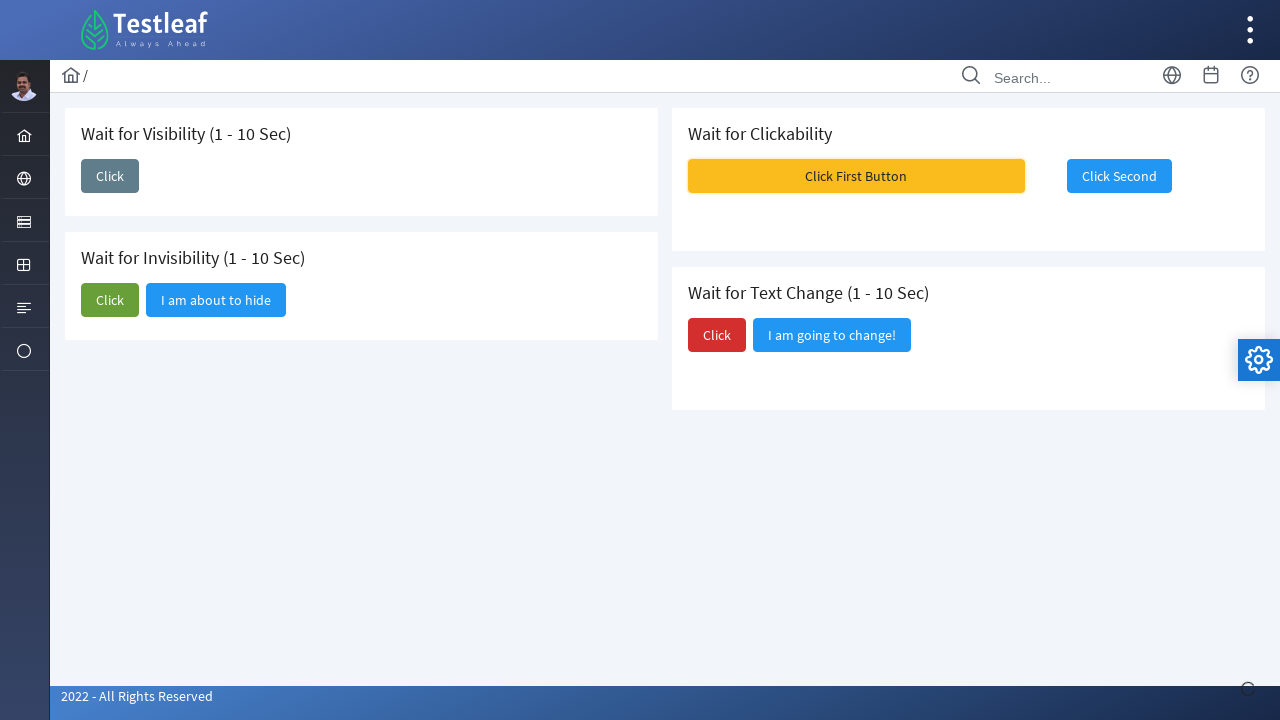

Located the second button element
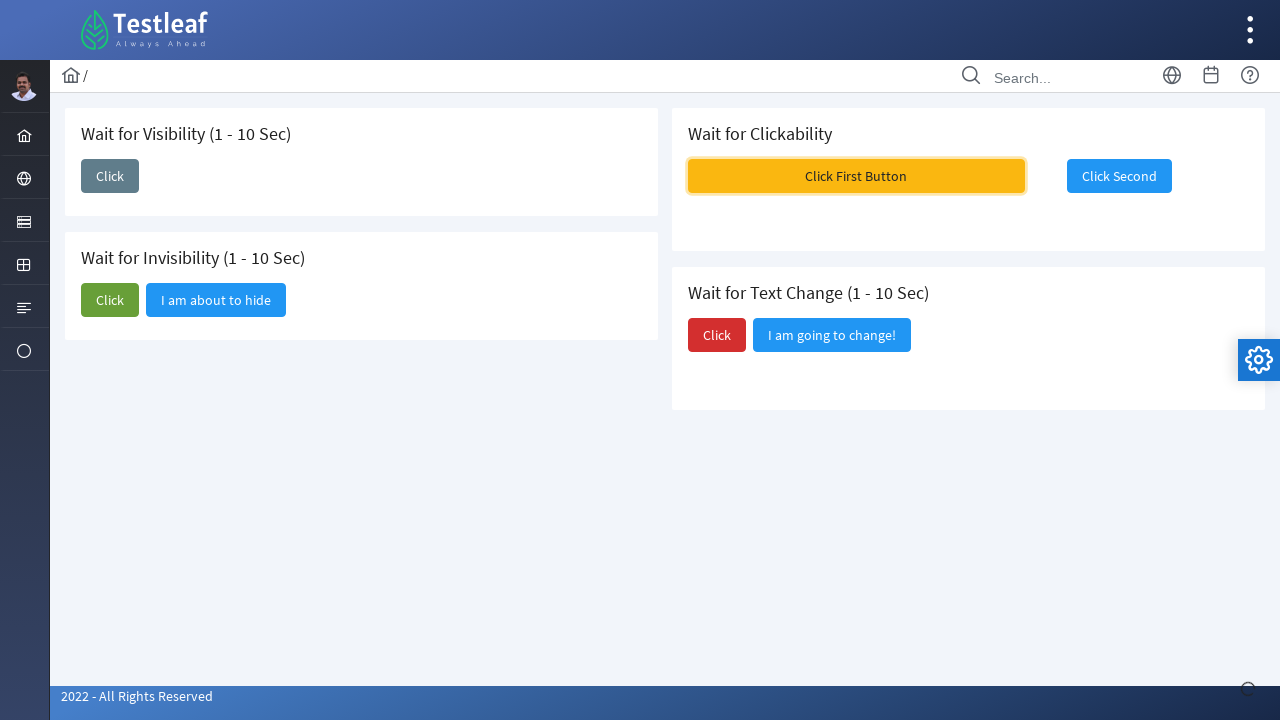

Second button became visible and clickable after explicit wait
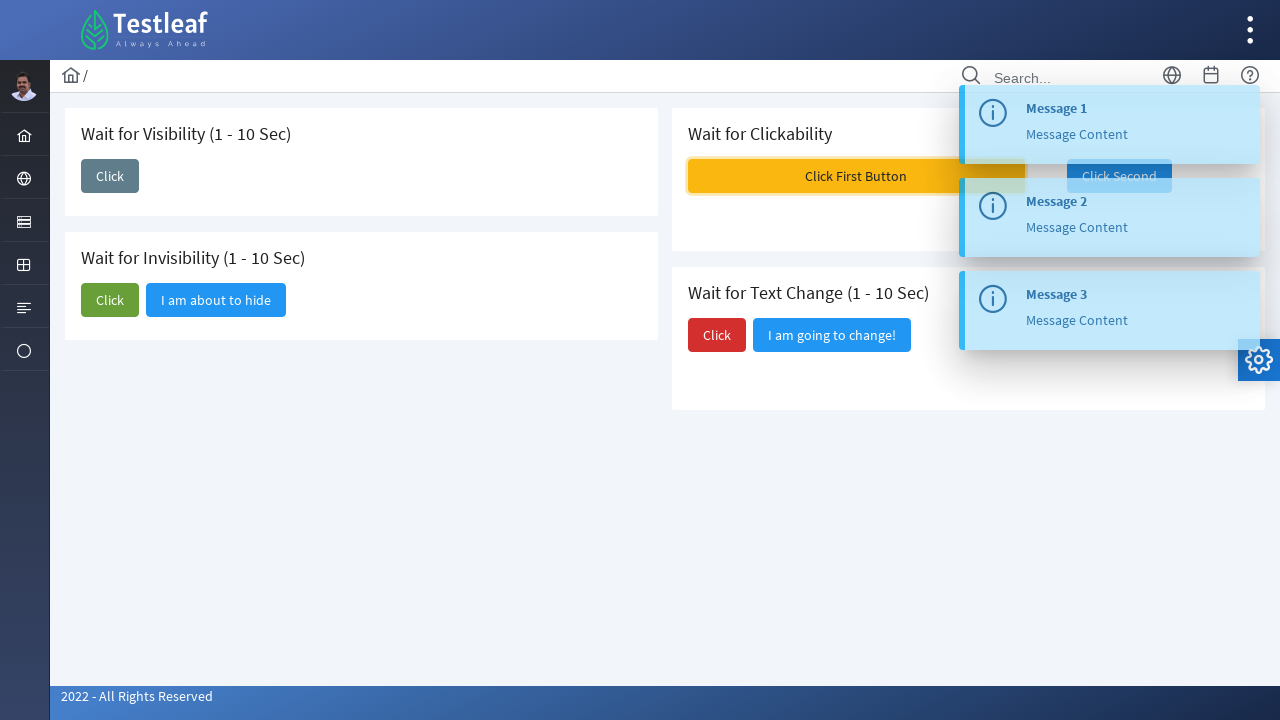

Retrieved button text: 'Click Second'
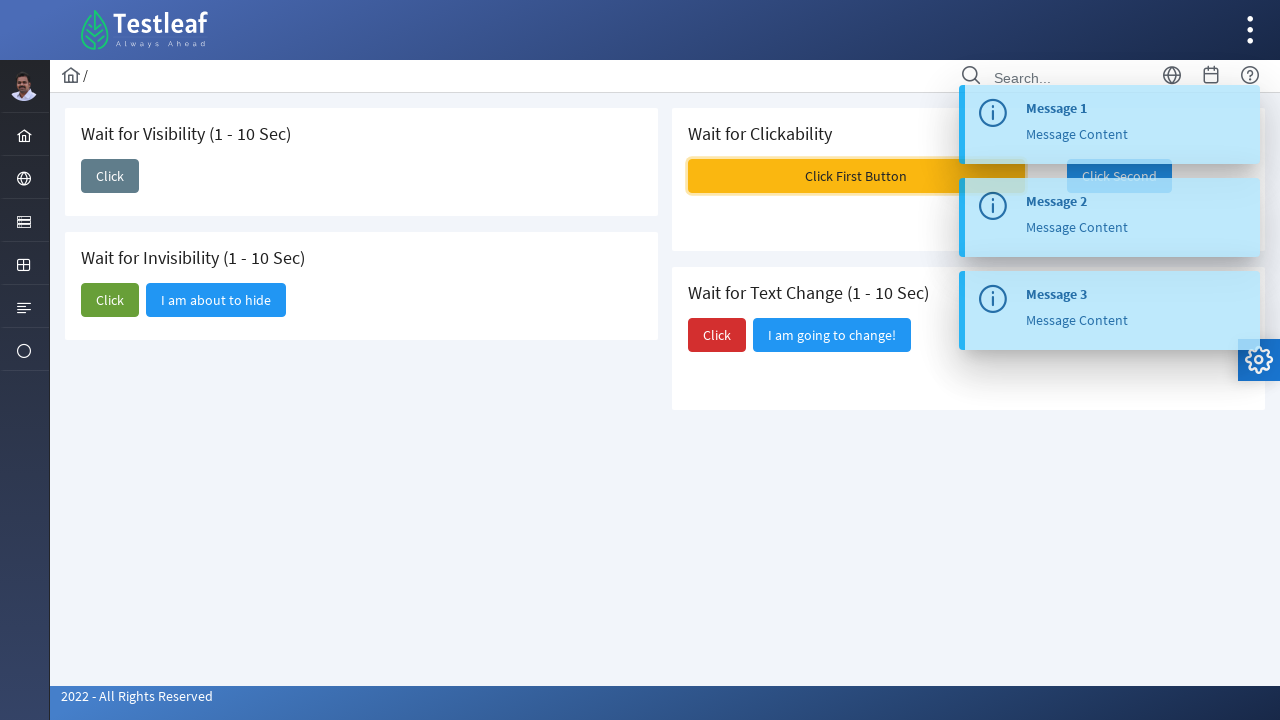

Printed button text to console: Click Second
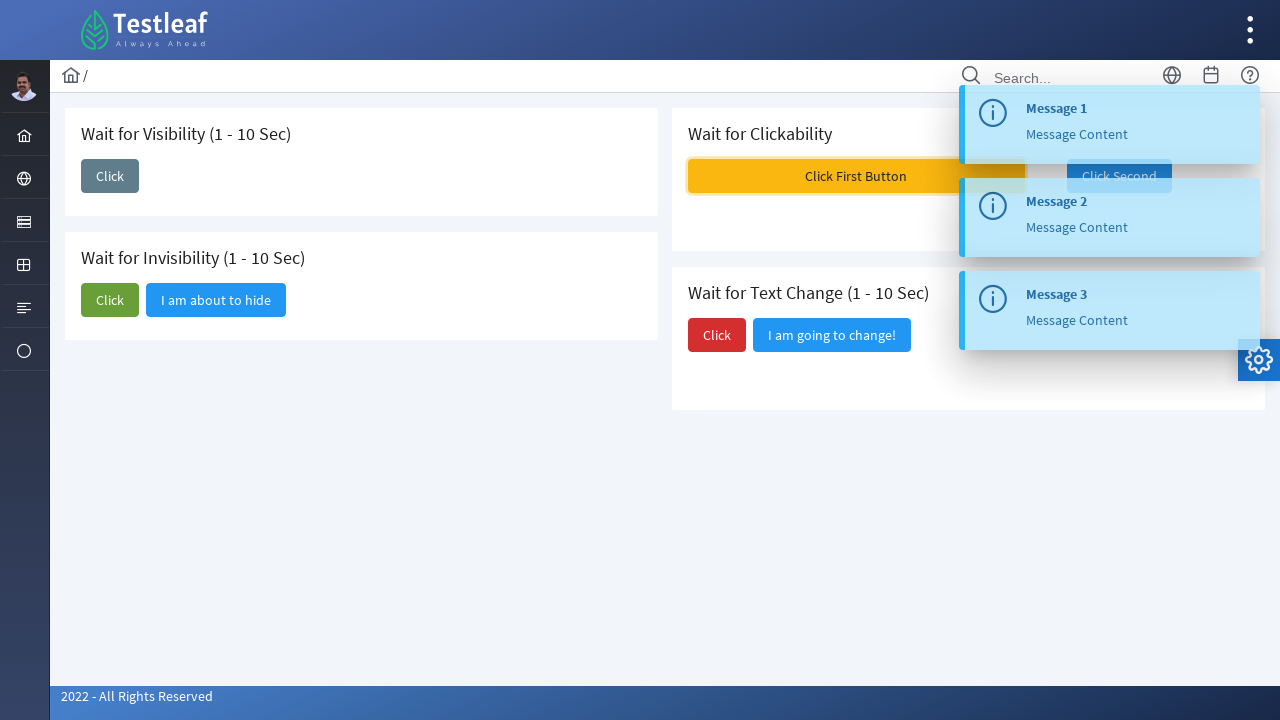

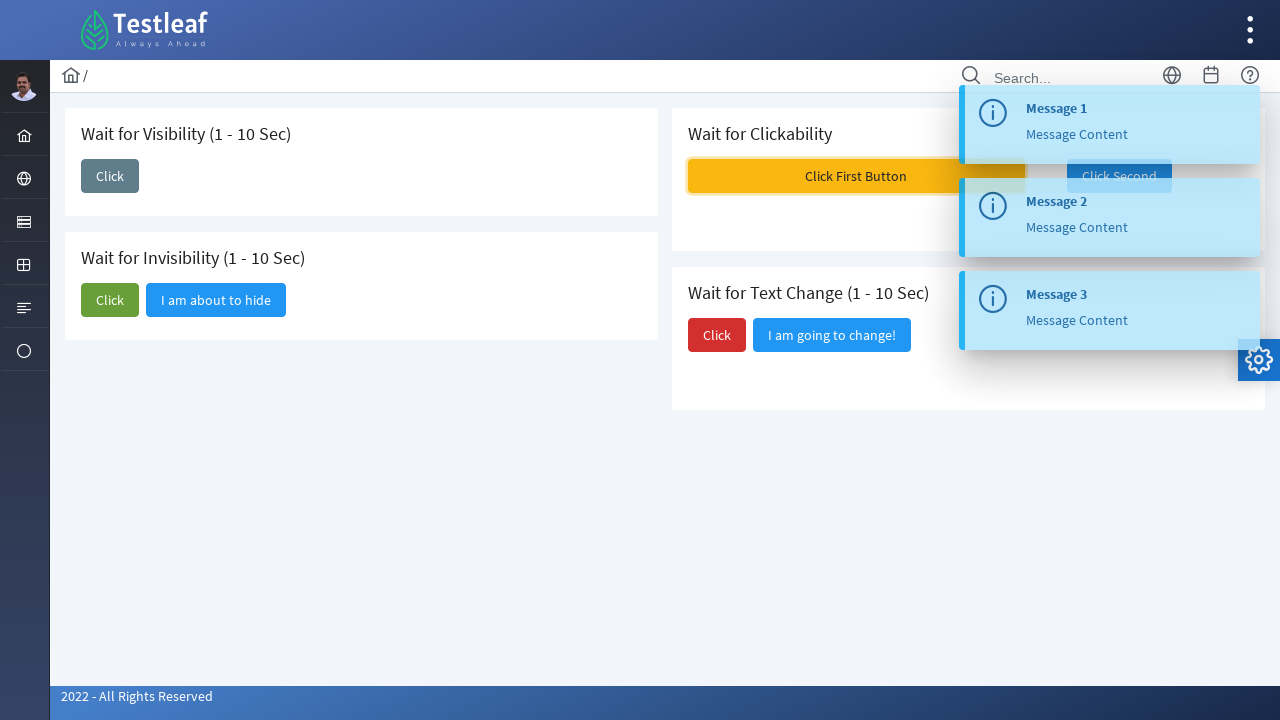